Tests custom radio button on Angular Material by clicking a radio option using JavaScript execution

Starting URL: https://material.angular.io/components/radio/examples

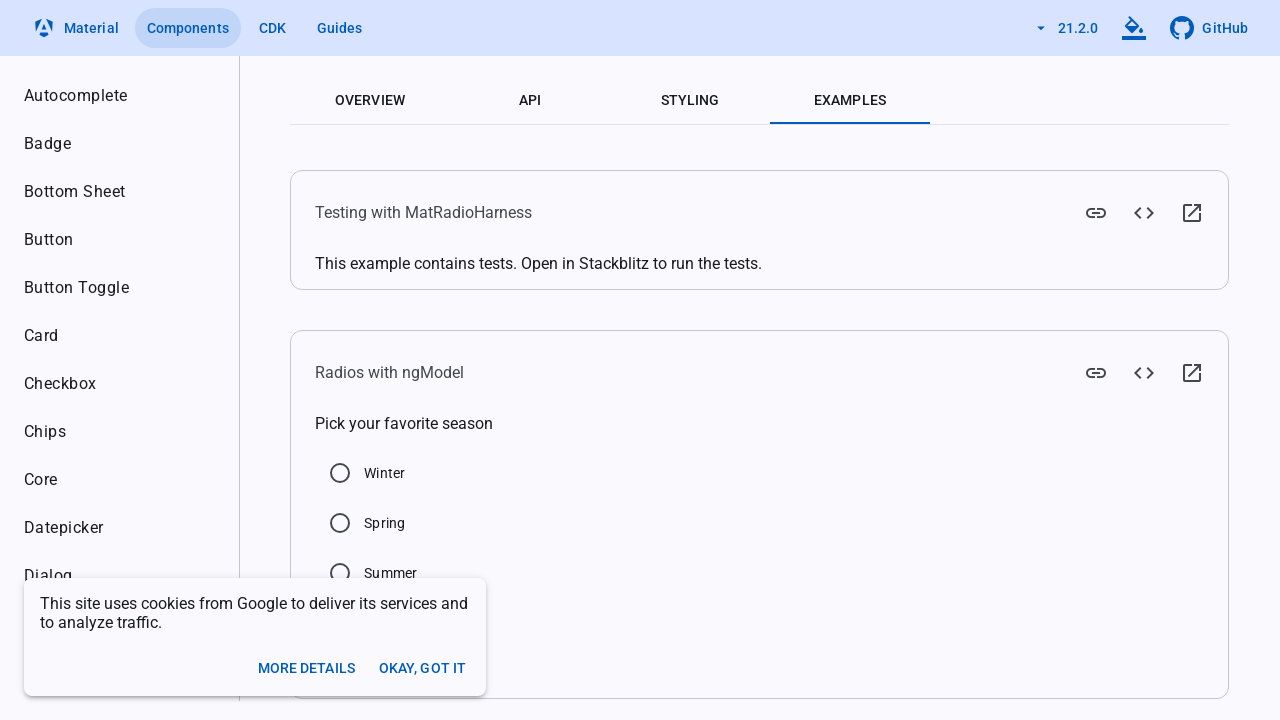

Clicked Winter radio button using JavaScript execution
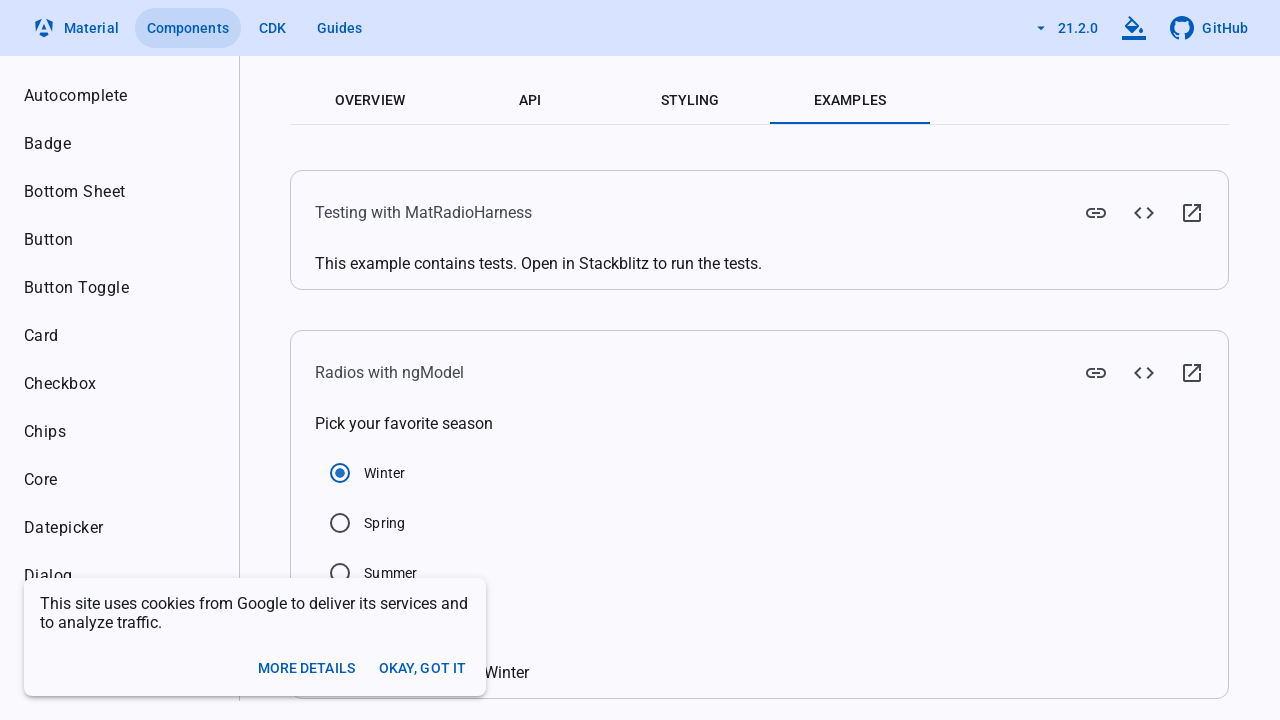

Waited 2 seconds for the radio button action to complete
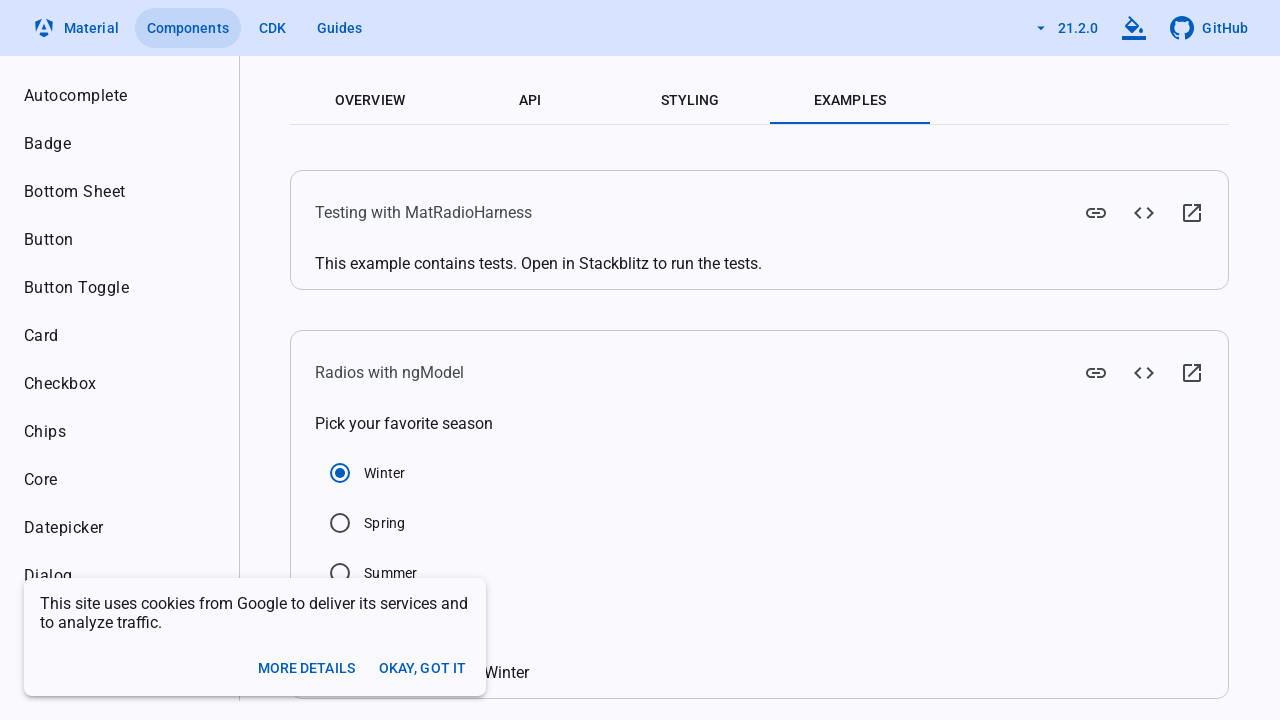

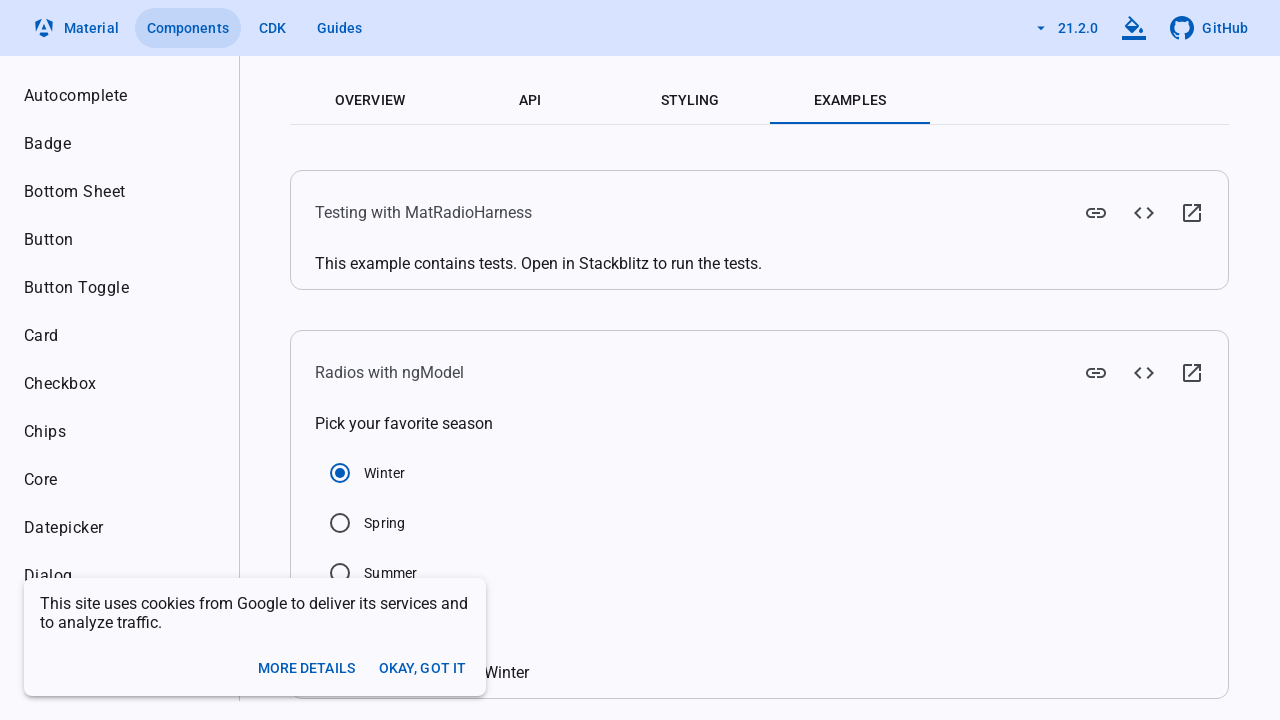